Tests navigation by clicking the A/B Testing link, verifying the page title, then navigating back to the home page and verifying the Practice page title.

Starting URL: https://practice.cydeo.com

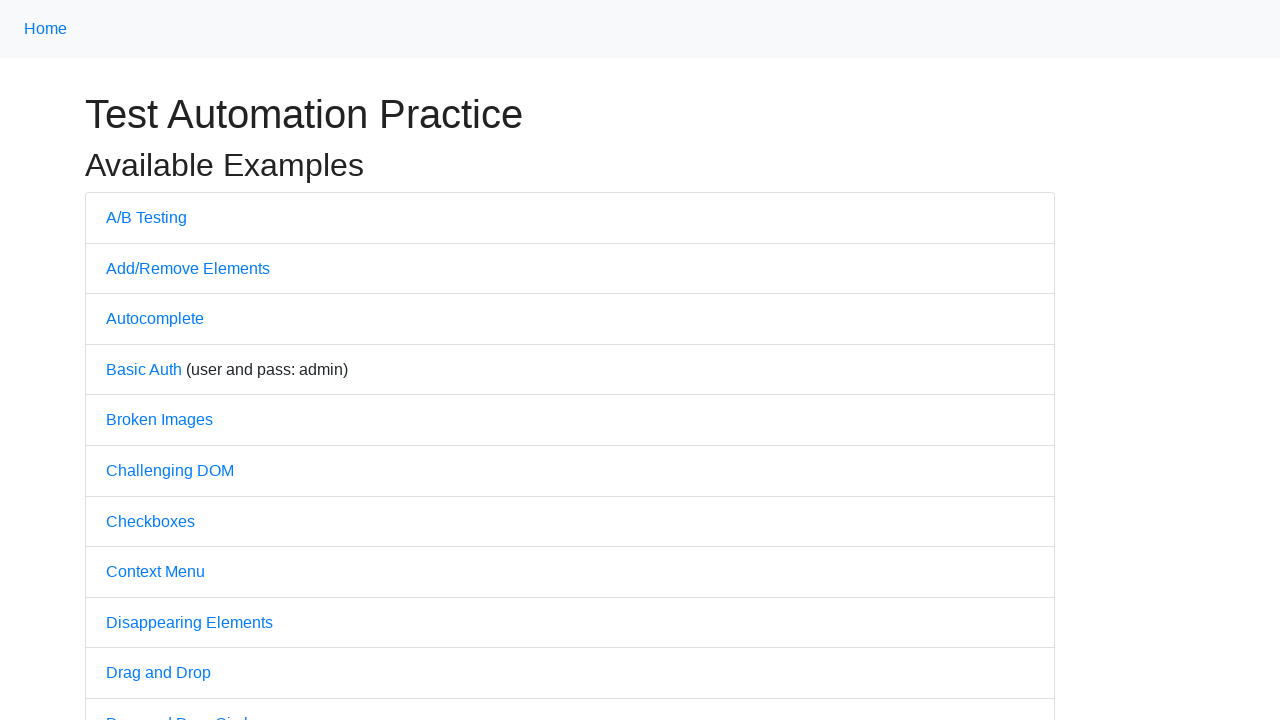

Clicked A/B Testing link at (146, 217) on a:has-text('A/B')
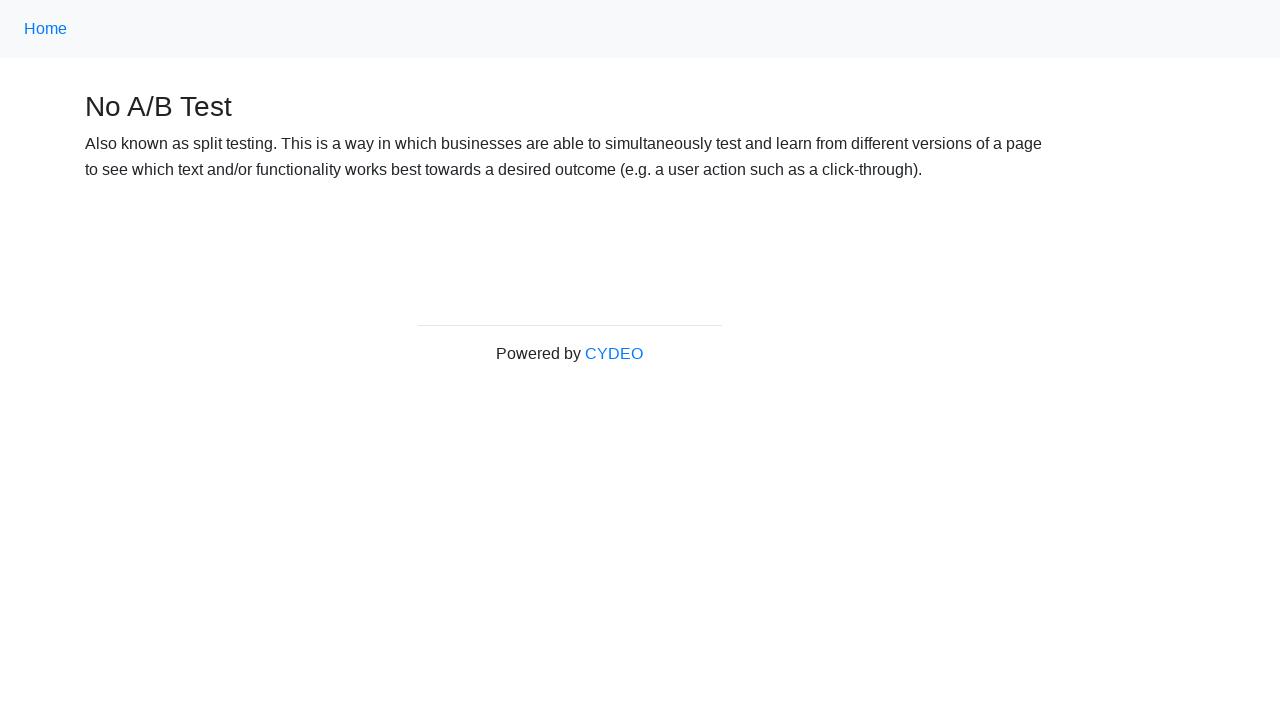

Waited for page to load after clicking A/B Testing link
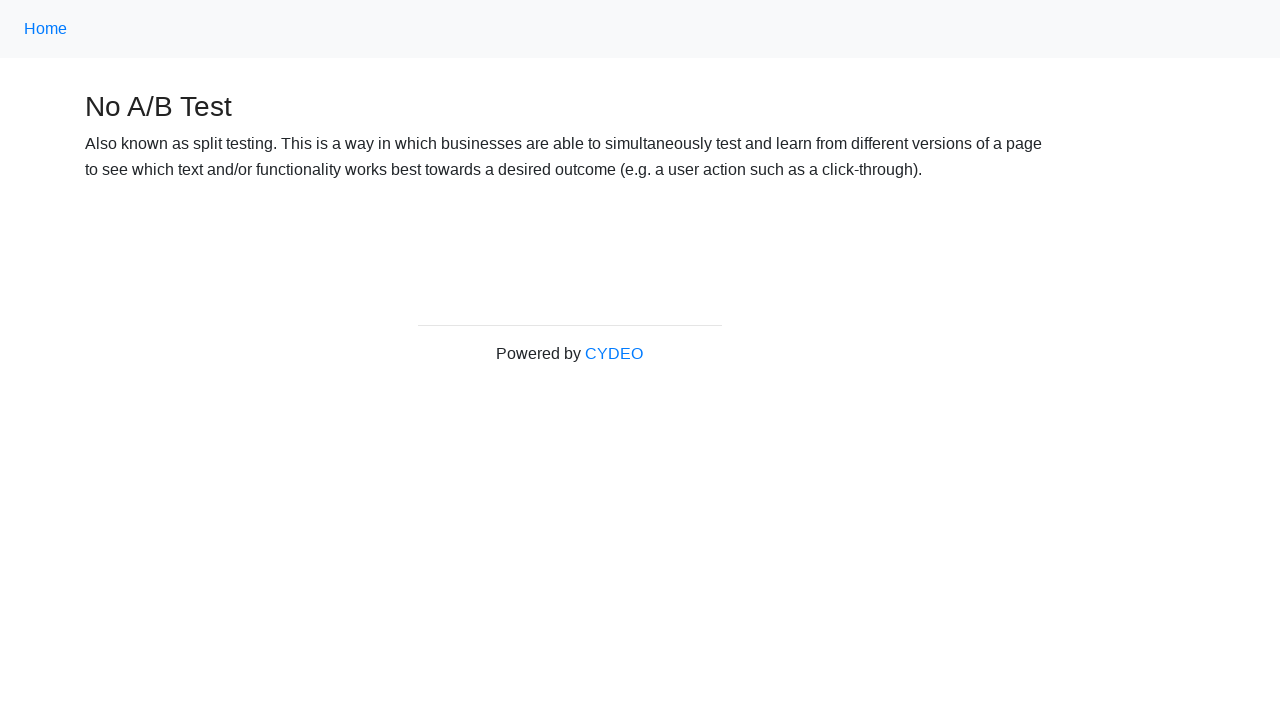

Verified page title is 'No A/B Test'
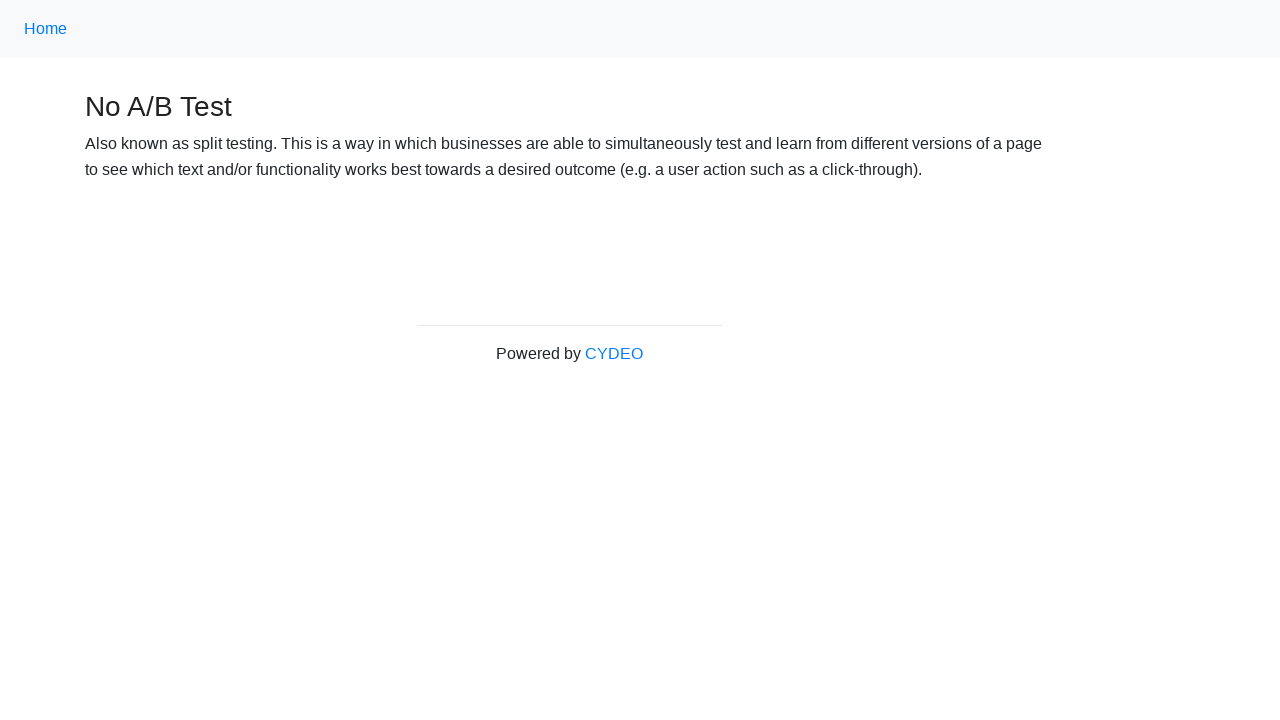

Navigated back to previous page
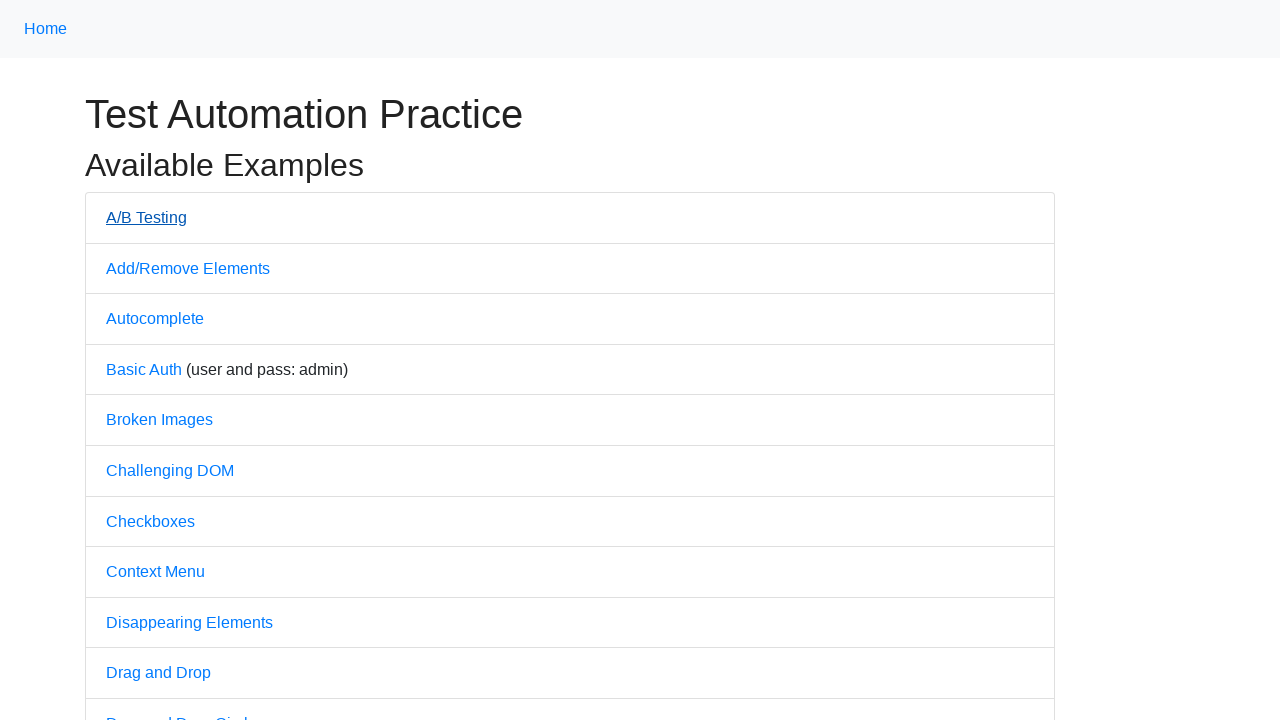

Waited for page to load after navigating back
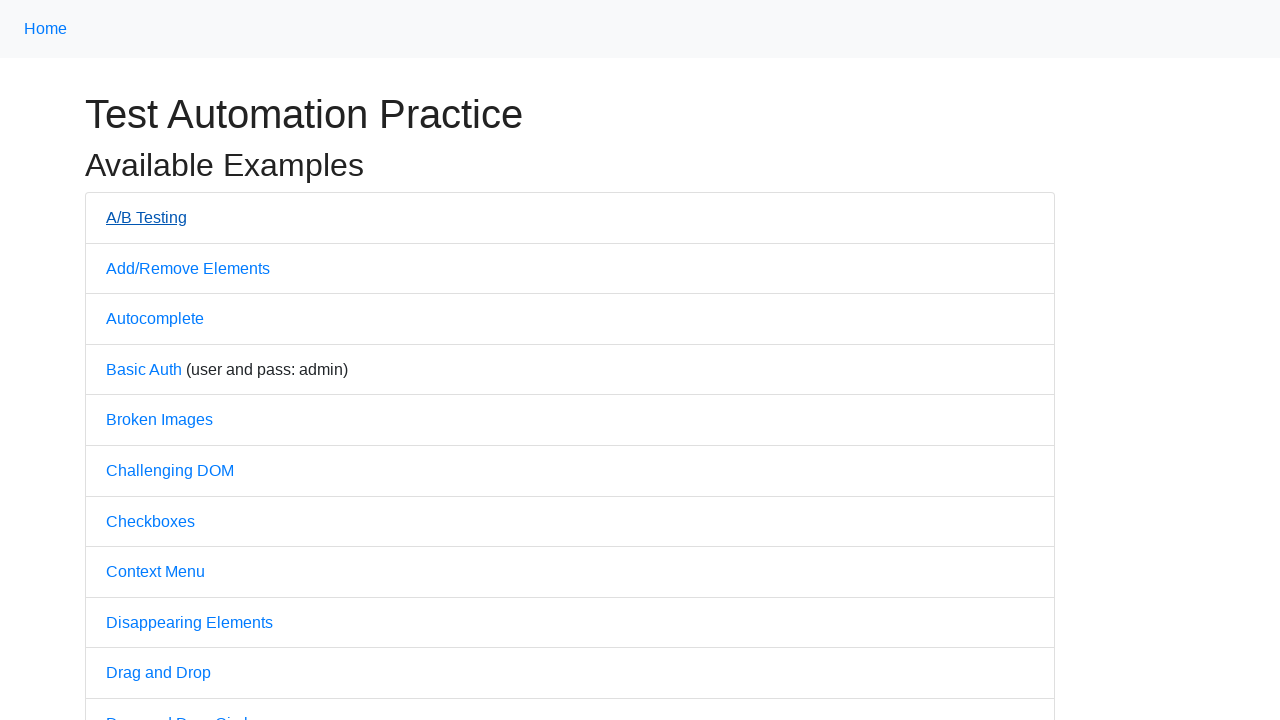

Verified page title is 'Practice'
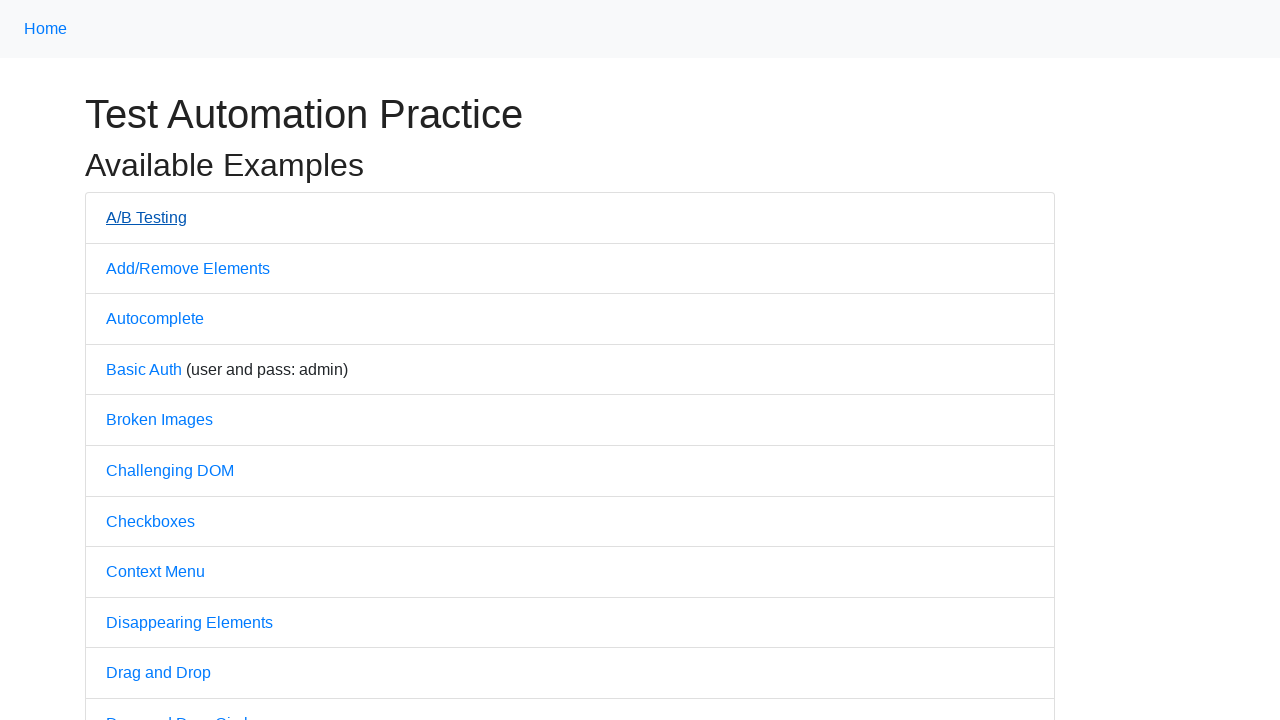

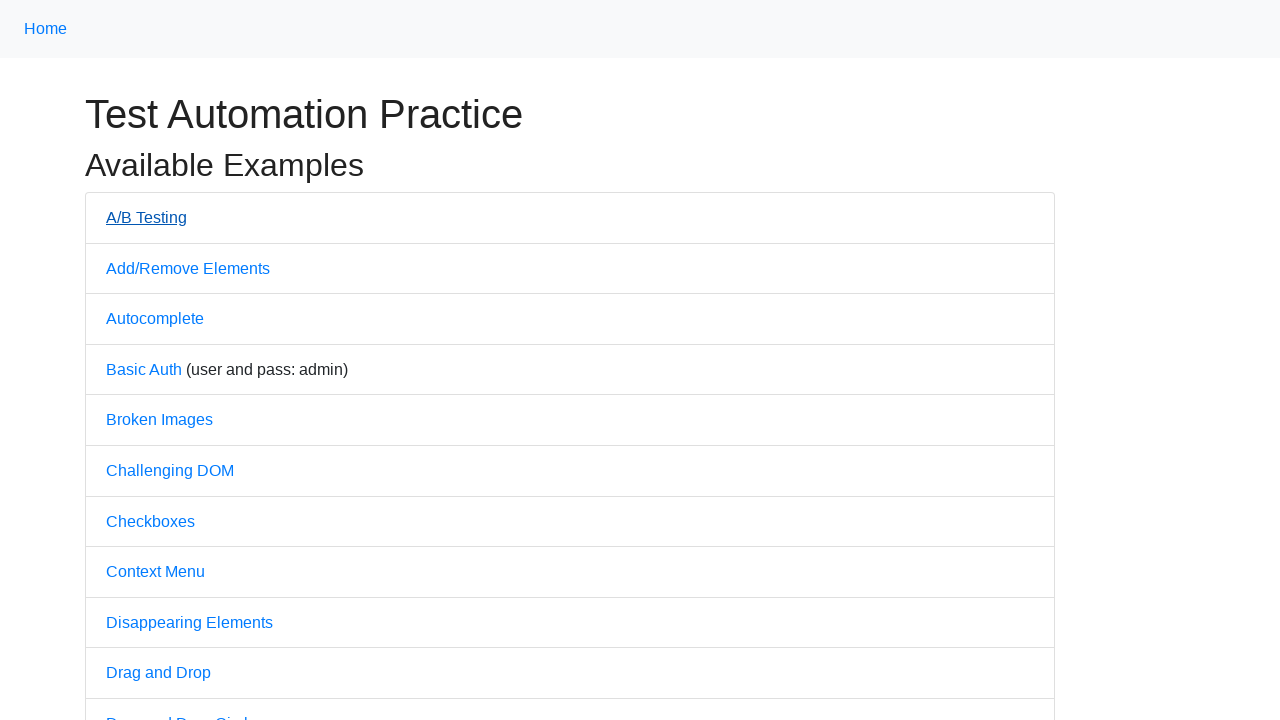